Loop test - Tests that clicking Log in opens the login modal

Starting URL: https://www.demoblaze.com

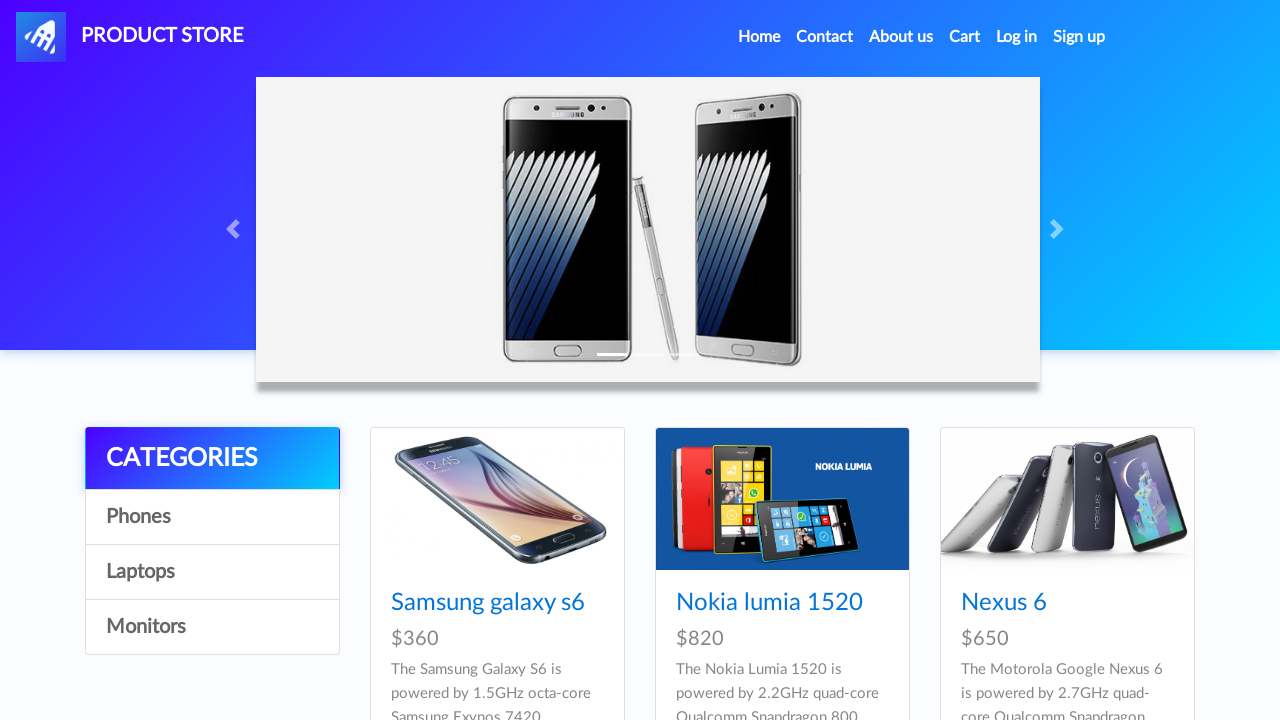

Clicked Log in link in navigation at (1017, 37) on a.nav-link:has-text('Log in')
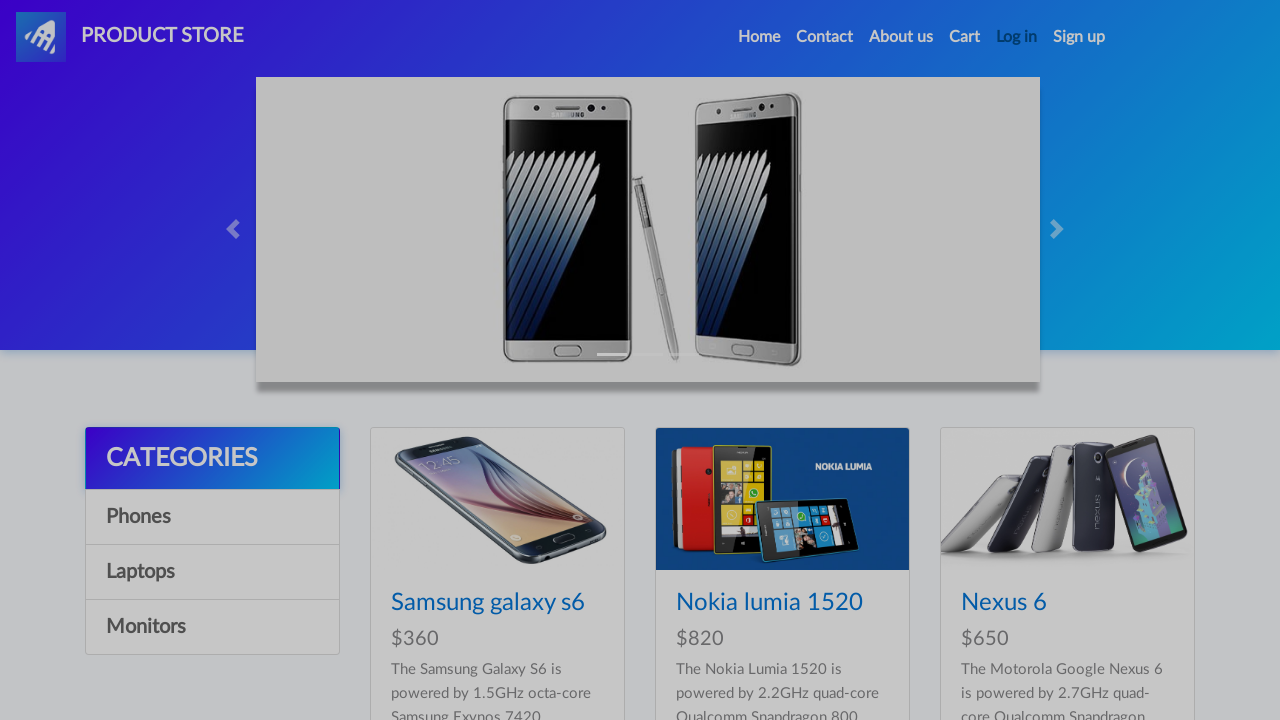

Login modal appeared and is visible
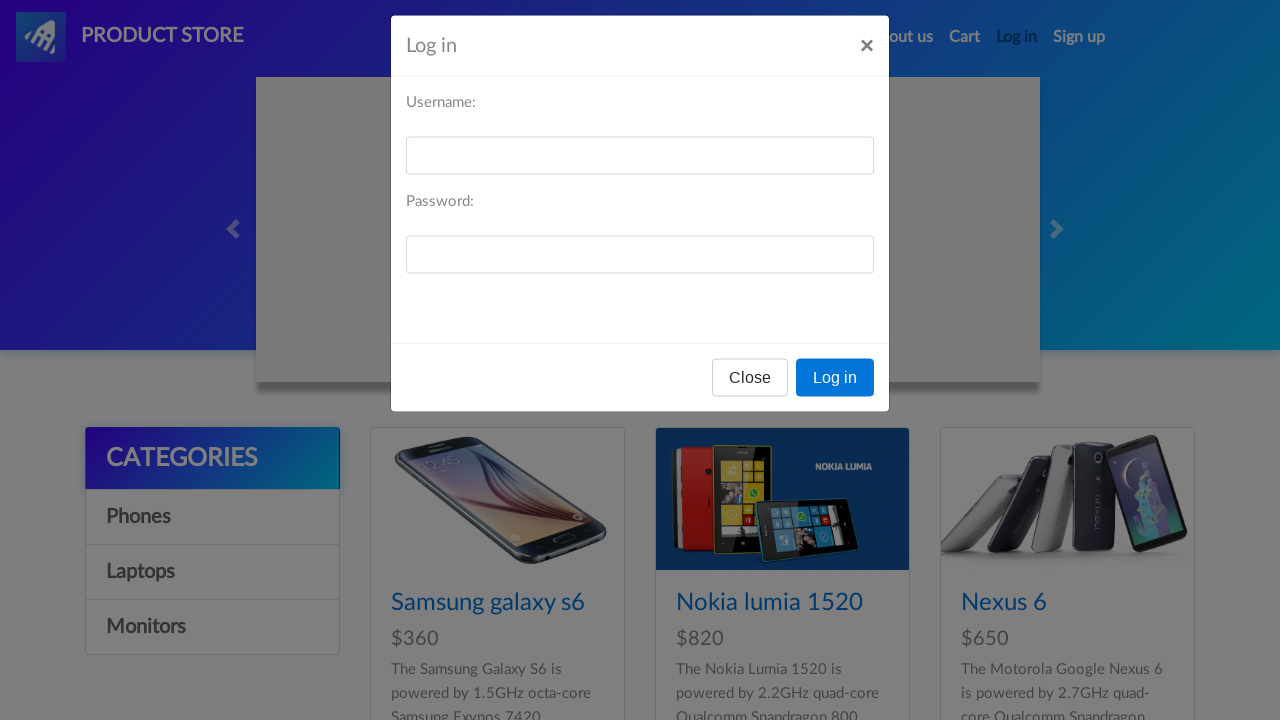

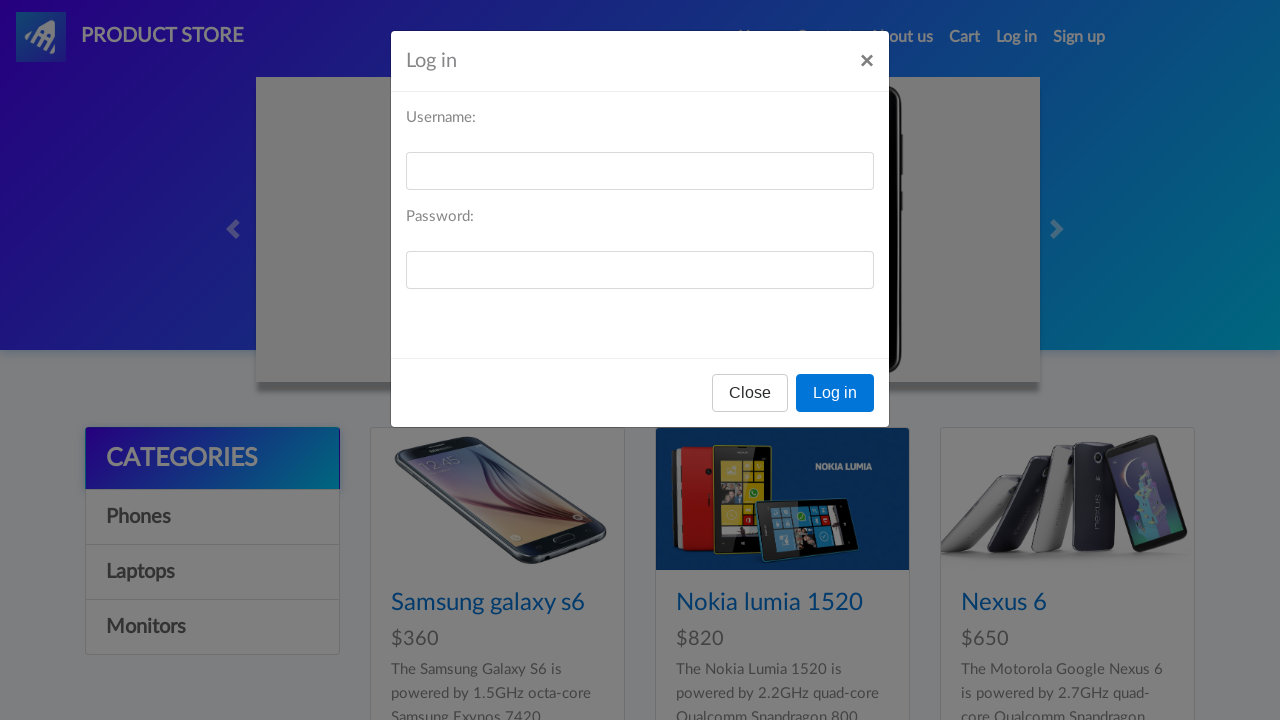